Tests JavaScript alert handling by clicking a button to trigger an alert and then accepting it

Starting URL: https://the-internet.herokuapp.com/javascript_alerts

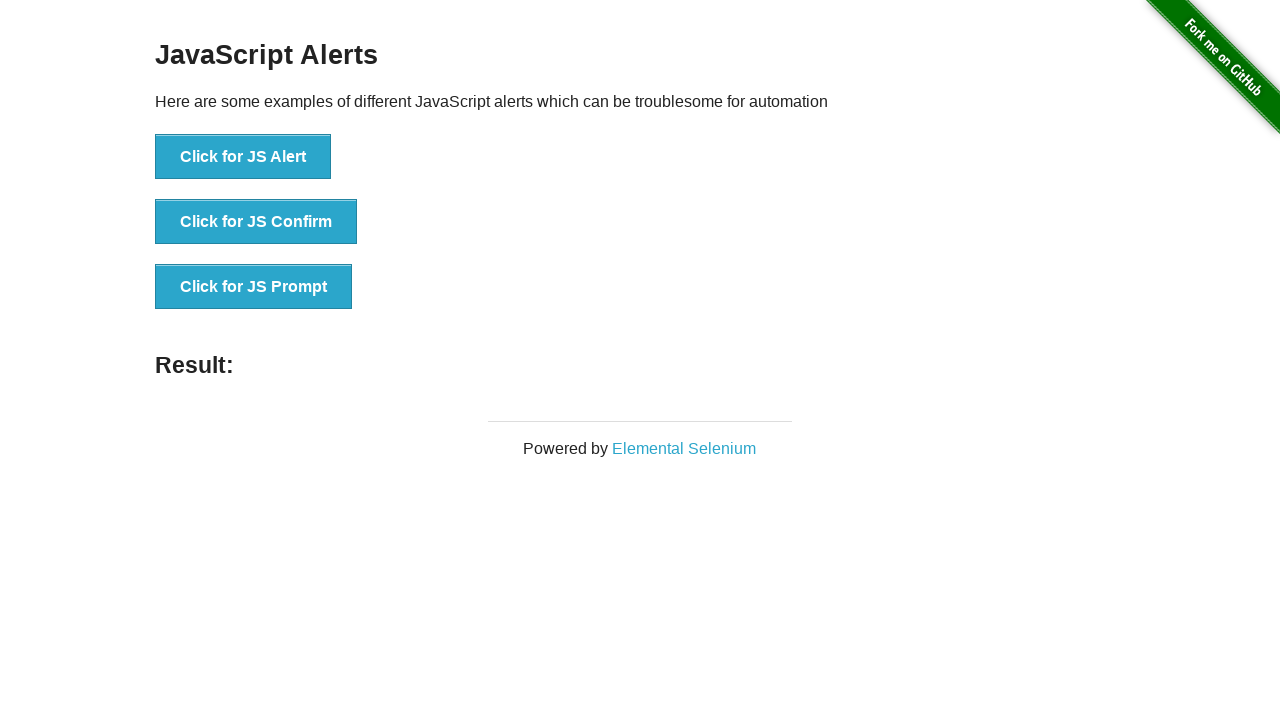

Clicked button to trigger JavaScript alert at (243, 157) on xpath=//button[text()='Click for JS Alert']
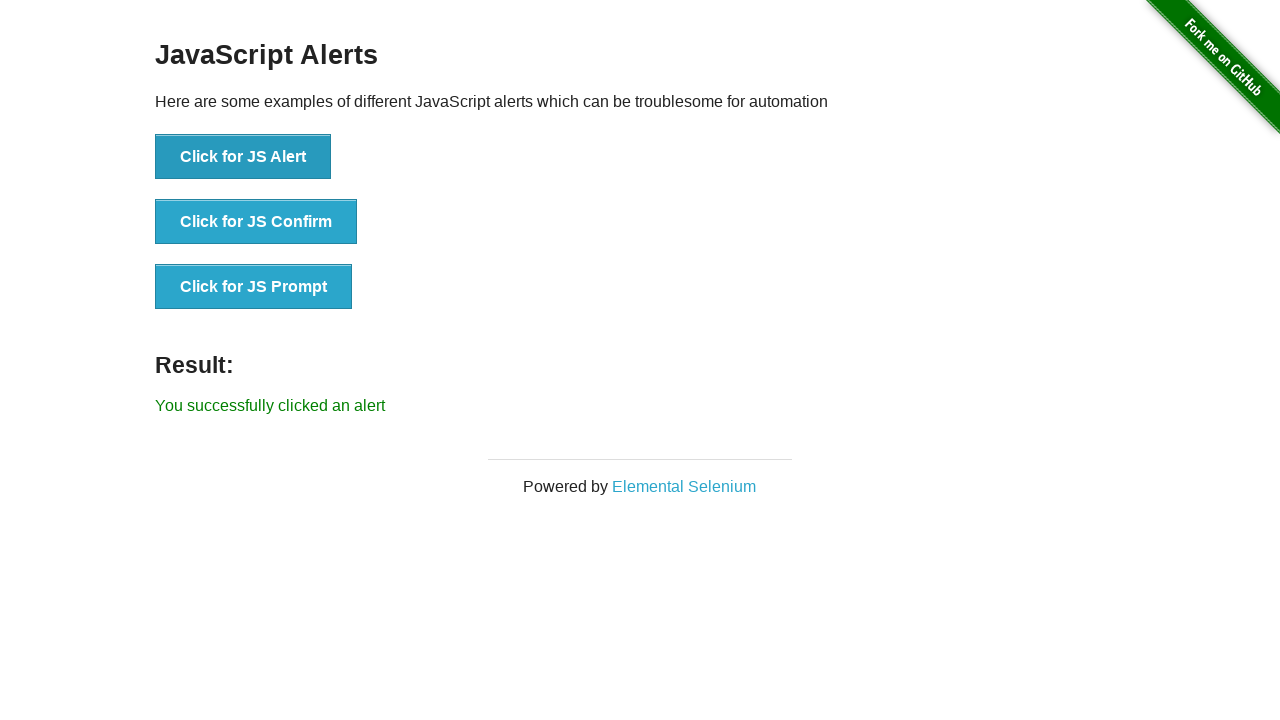

Registered dialog handler to accept alert
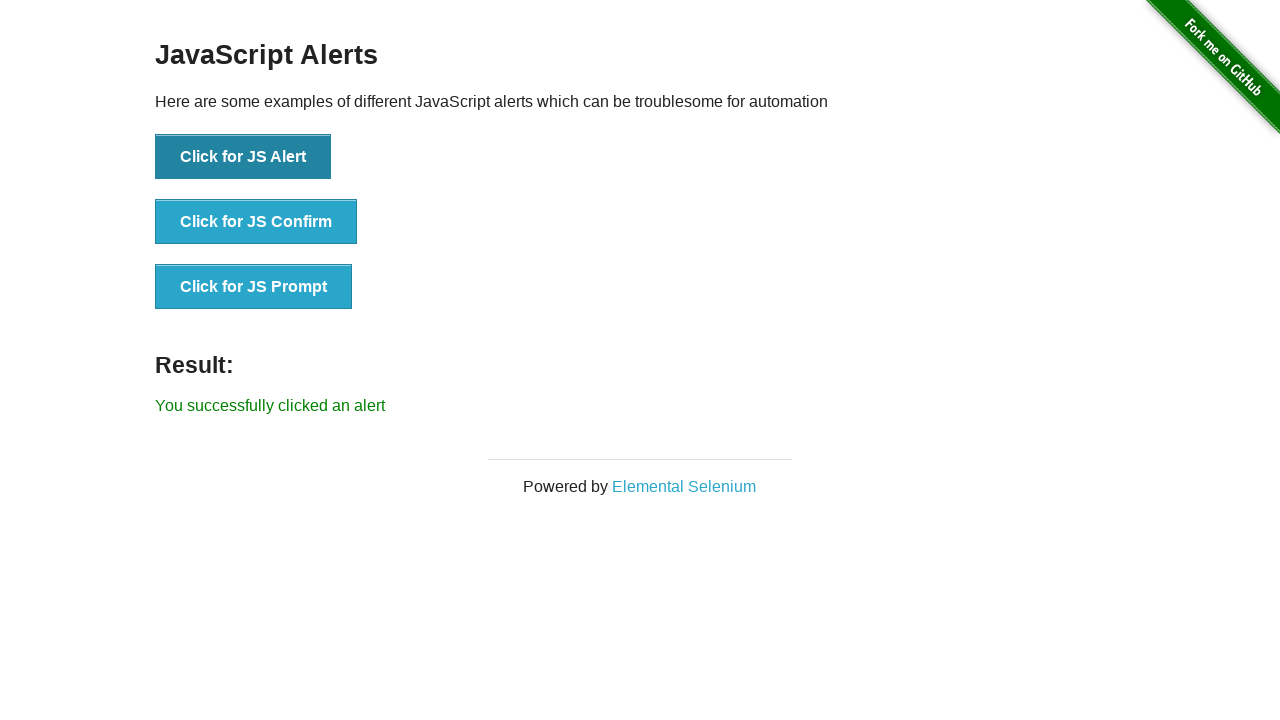

Re-registered dialog handler with named function
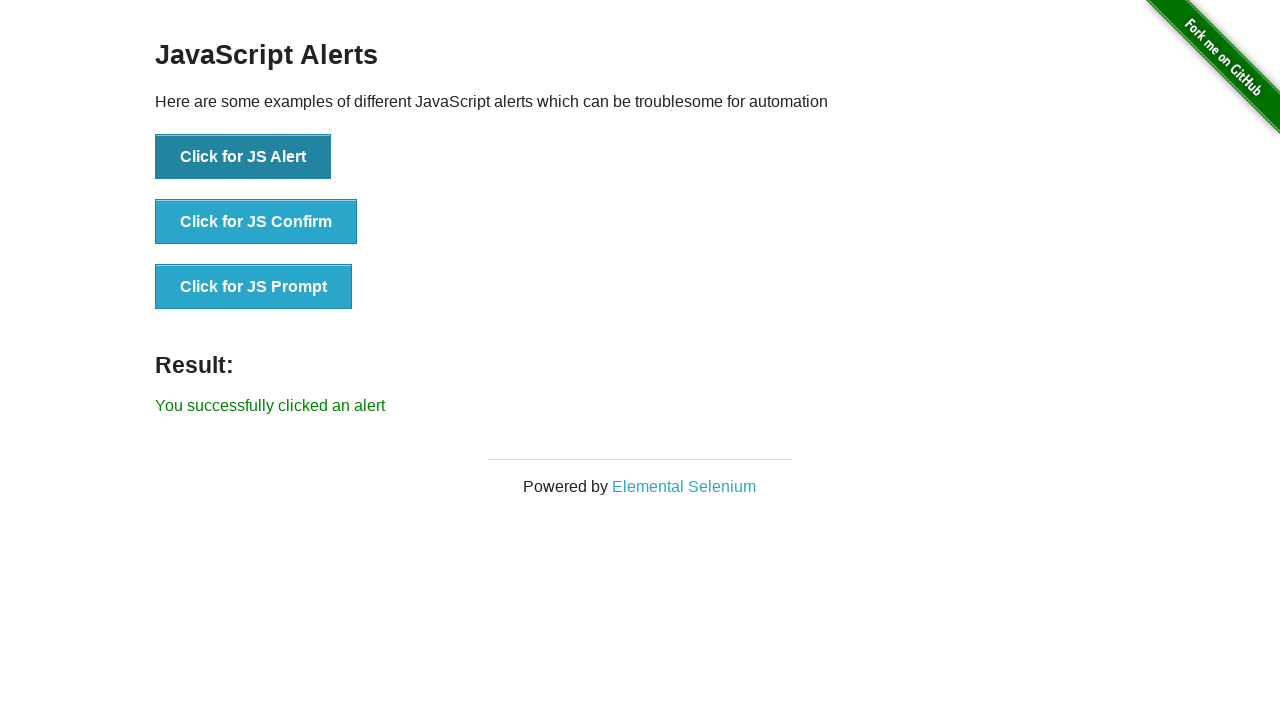

Clicked button again to trigger JavaScript alert at (243, 157) on xpath=//button[text()='Click for JS Alert']
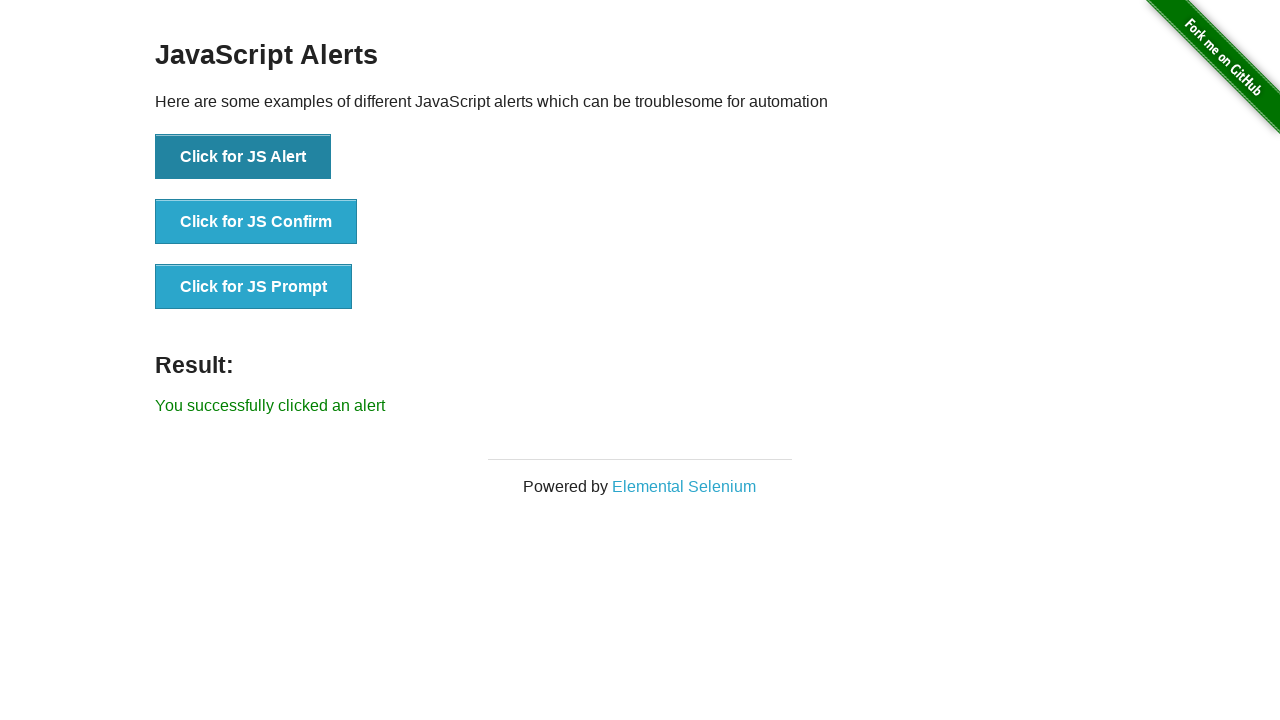

Alert was accepted and result element appeared
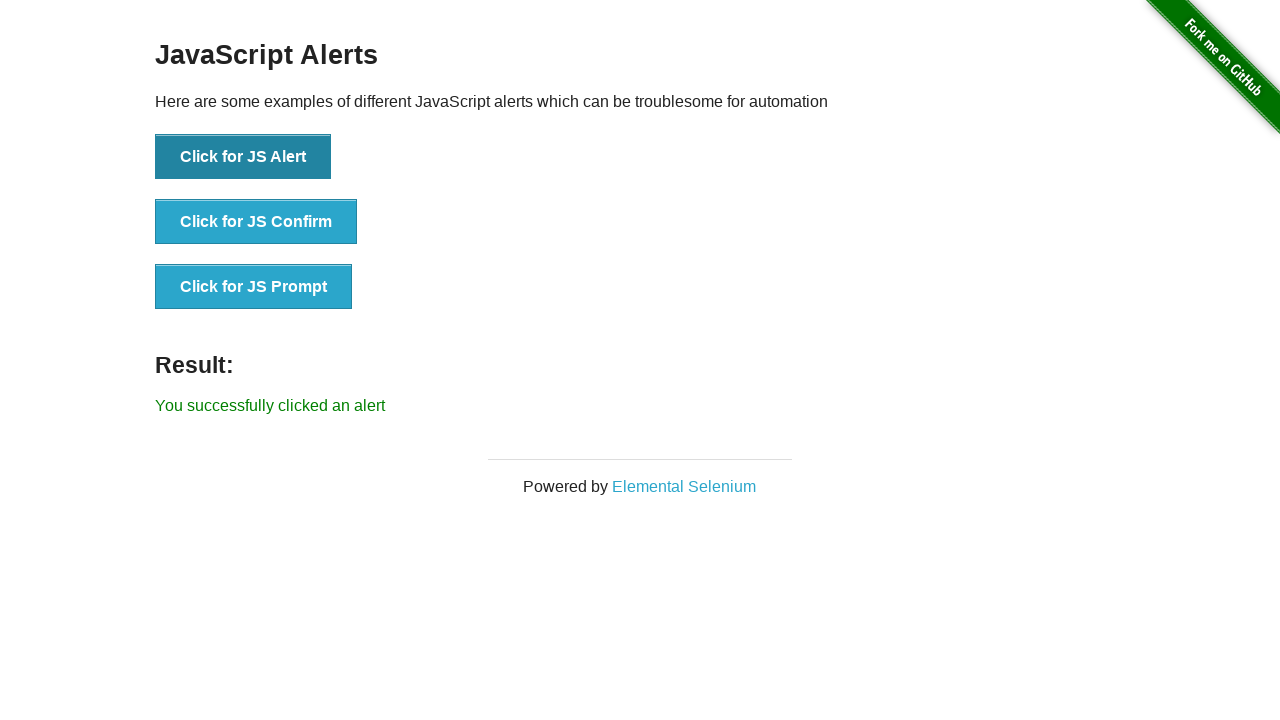

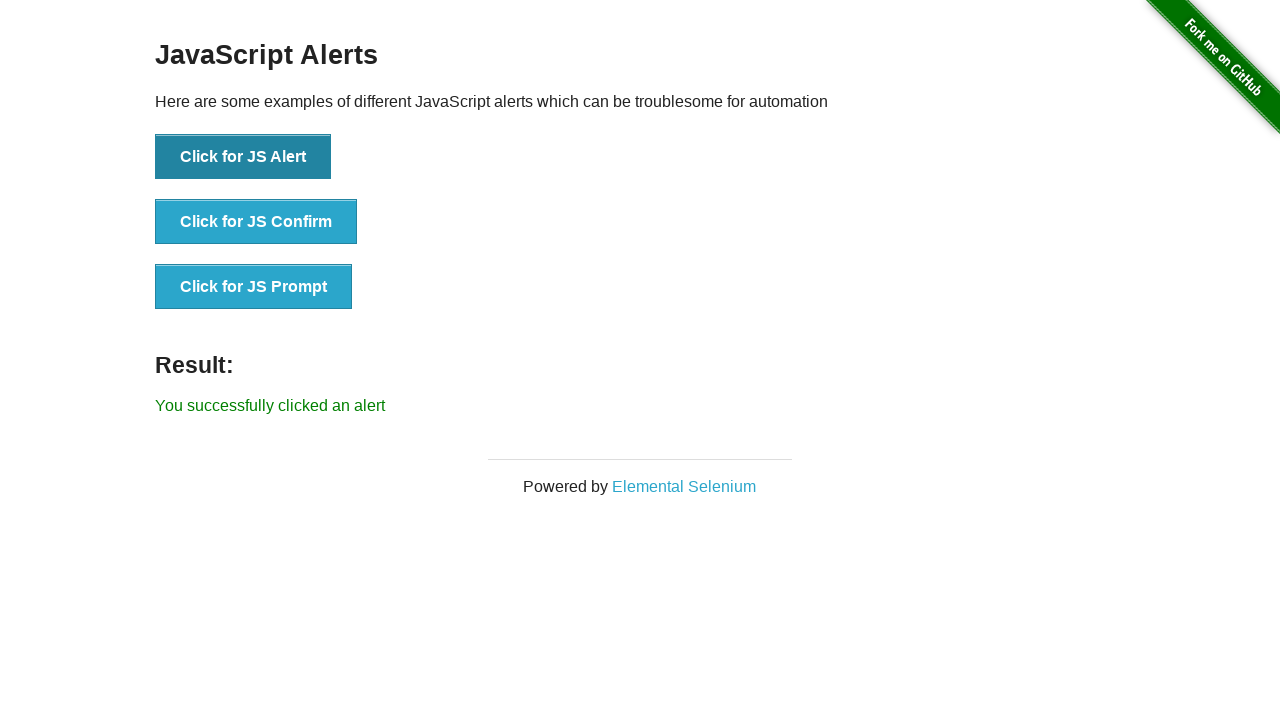